Tests the hotel listing functionality by clicking the hotel list button and verifying that hotels are displayed

Starting URL: http://hotel-v3.progmasters.hu/

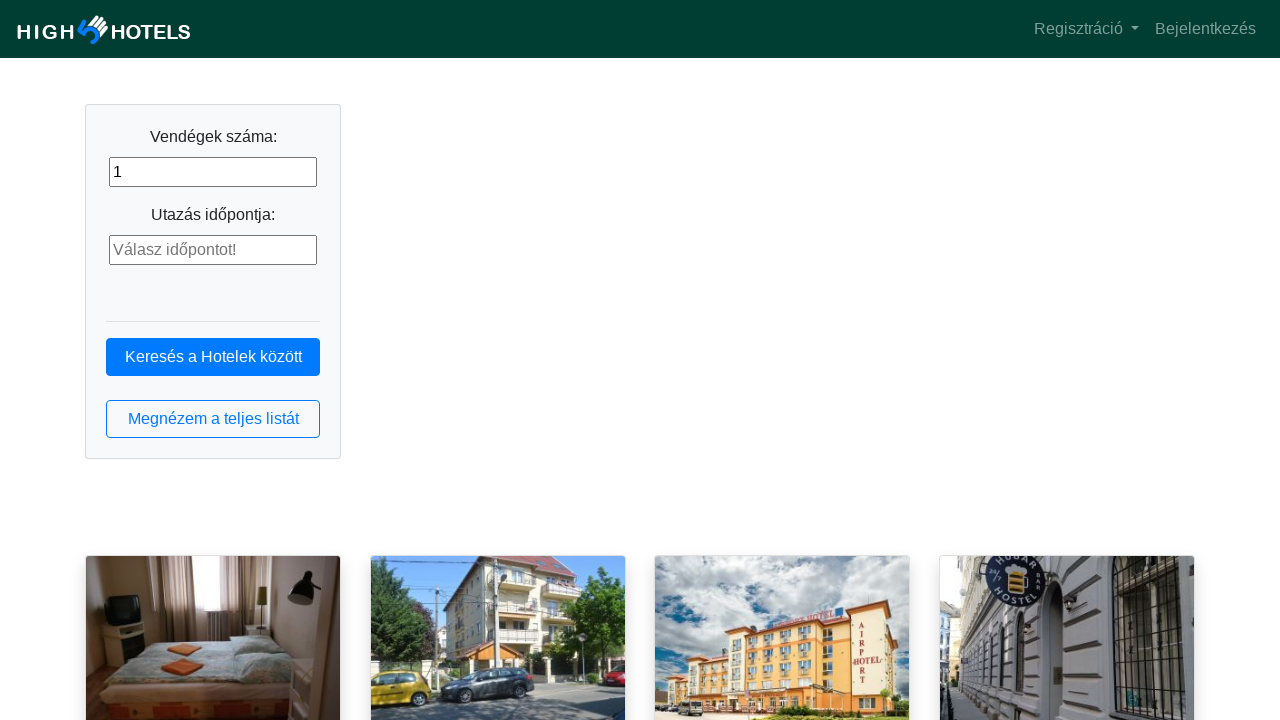

Clicked the hotel list button at (213, 419) on button.btn.btn-outline-primary.btn-block
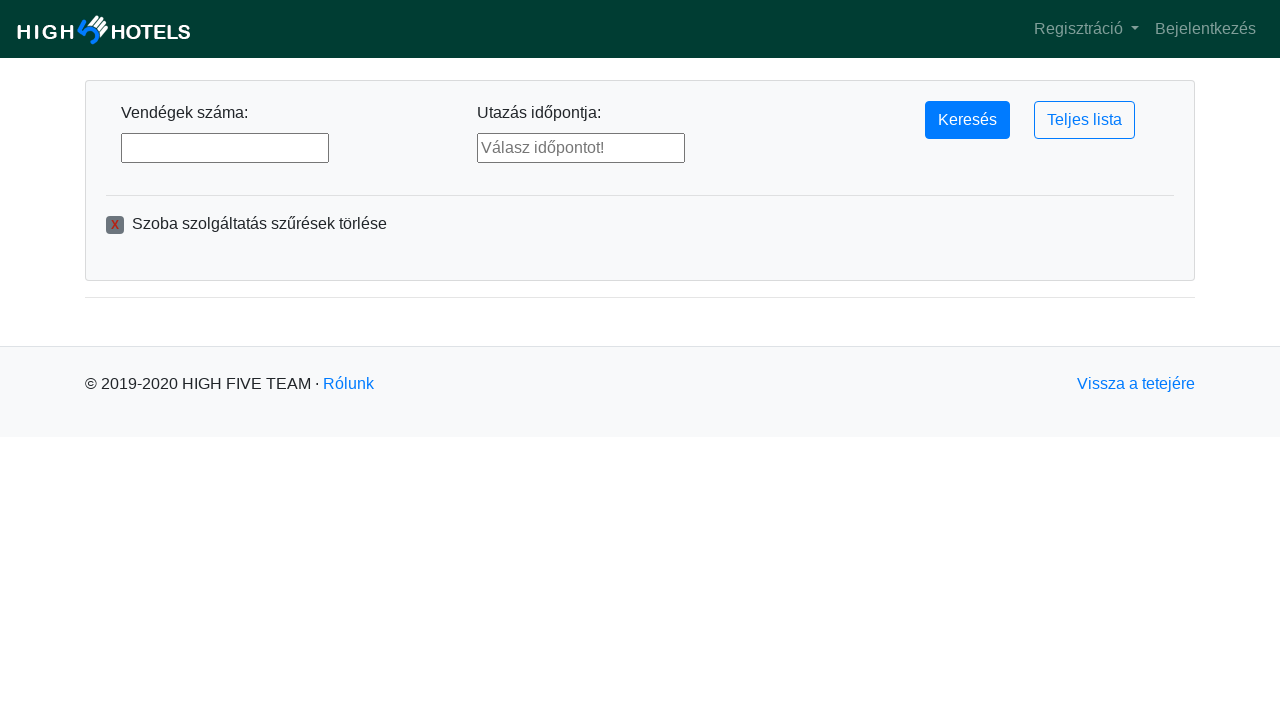

Hotel list loaded and hotel elements are visible
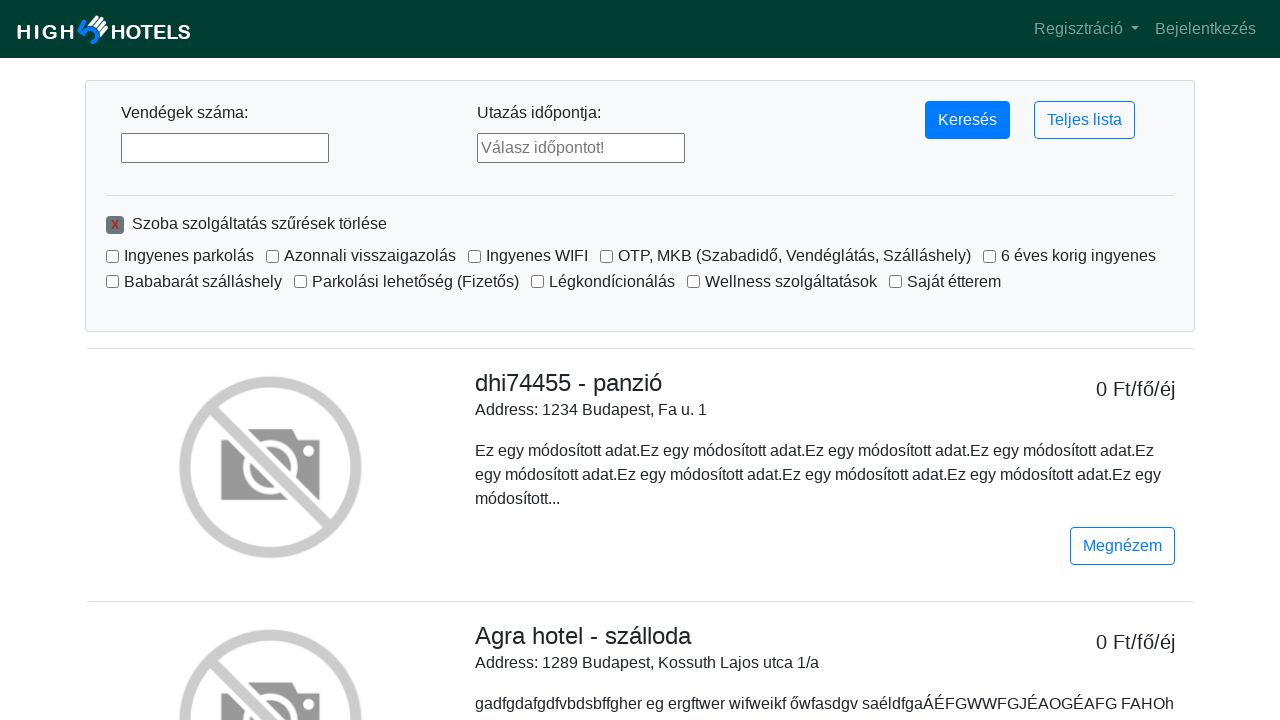

Retrieved all hotel elements from the page
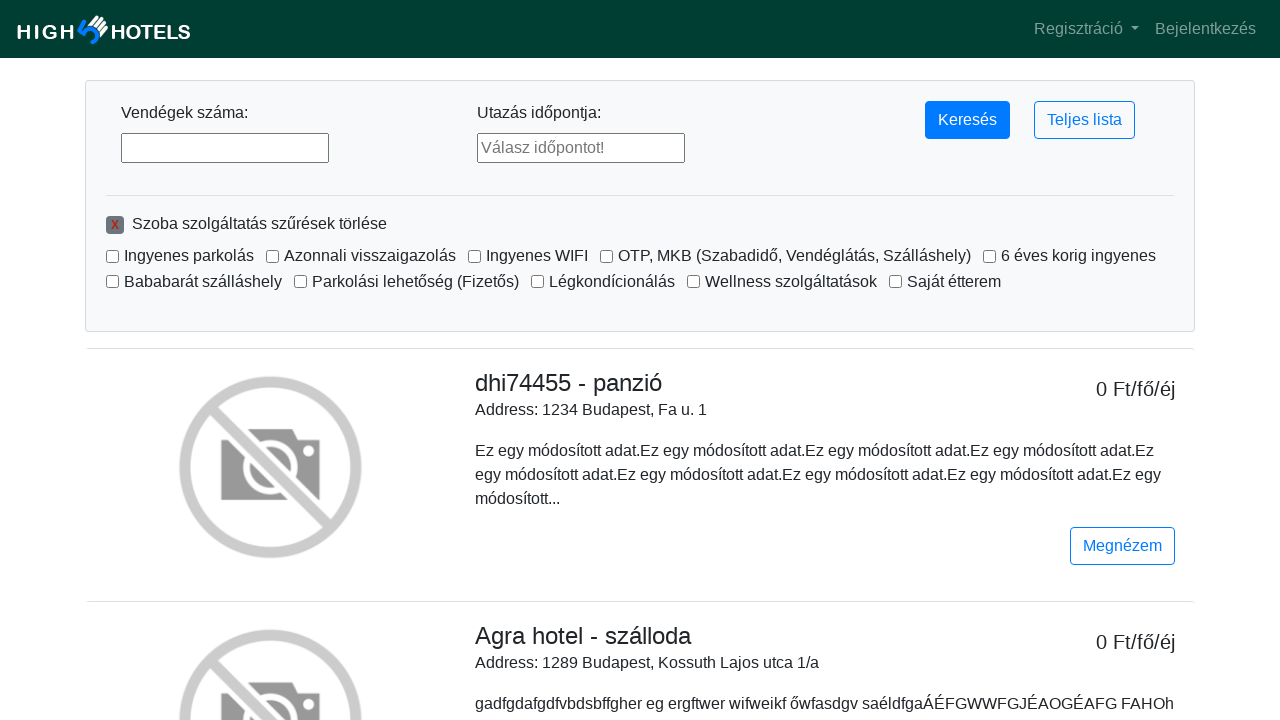

Verified that at least one hotel is displayed
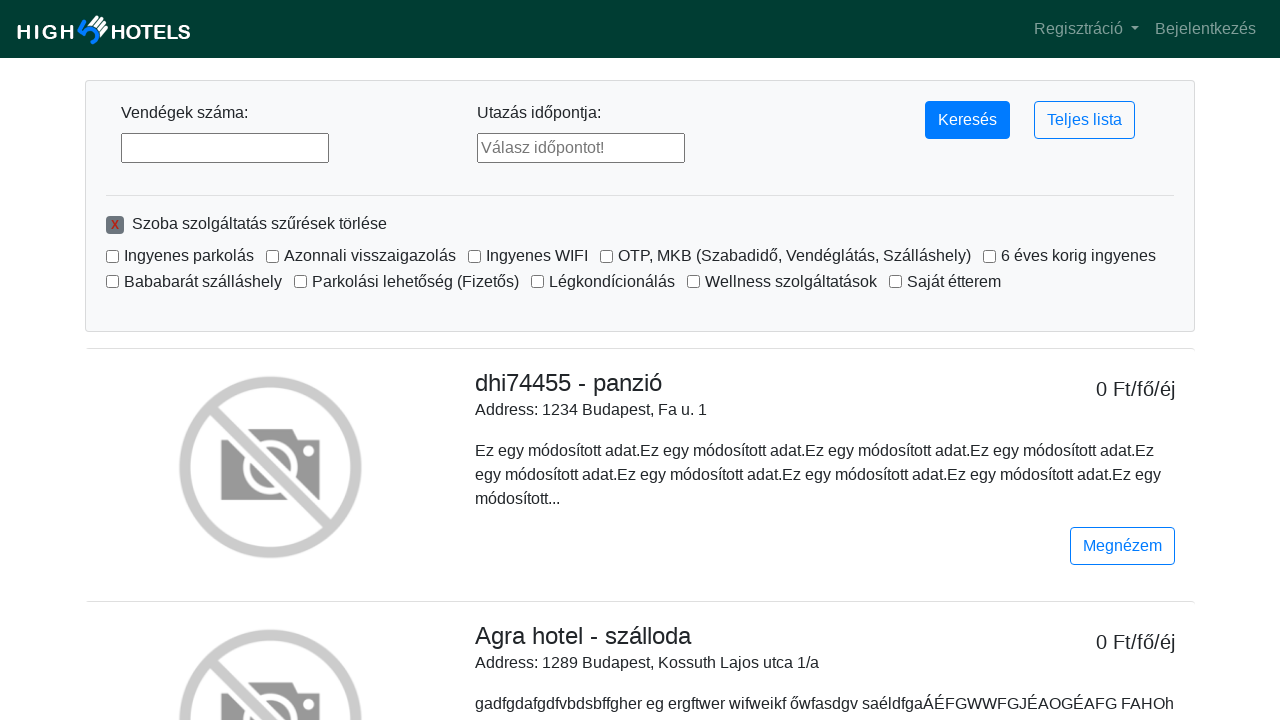

Verified that exactly 10 hotels are displayed
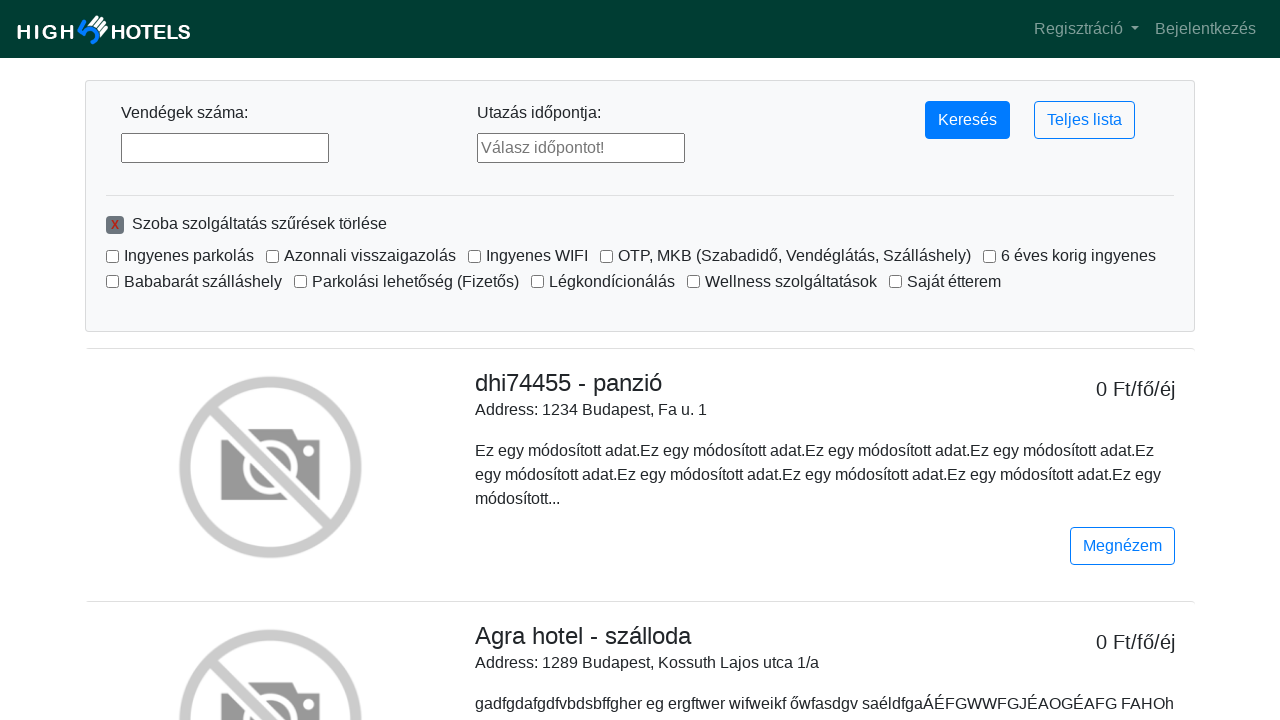

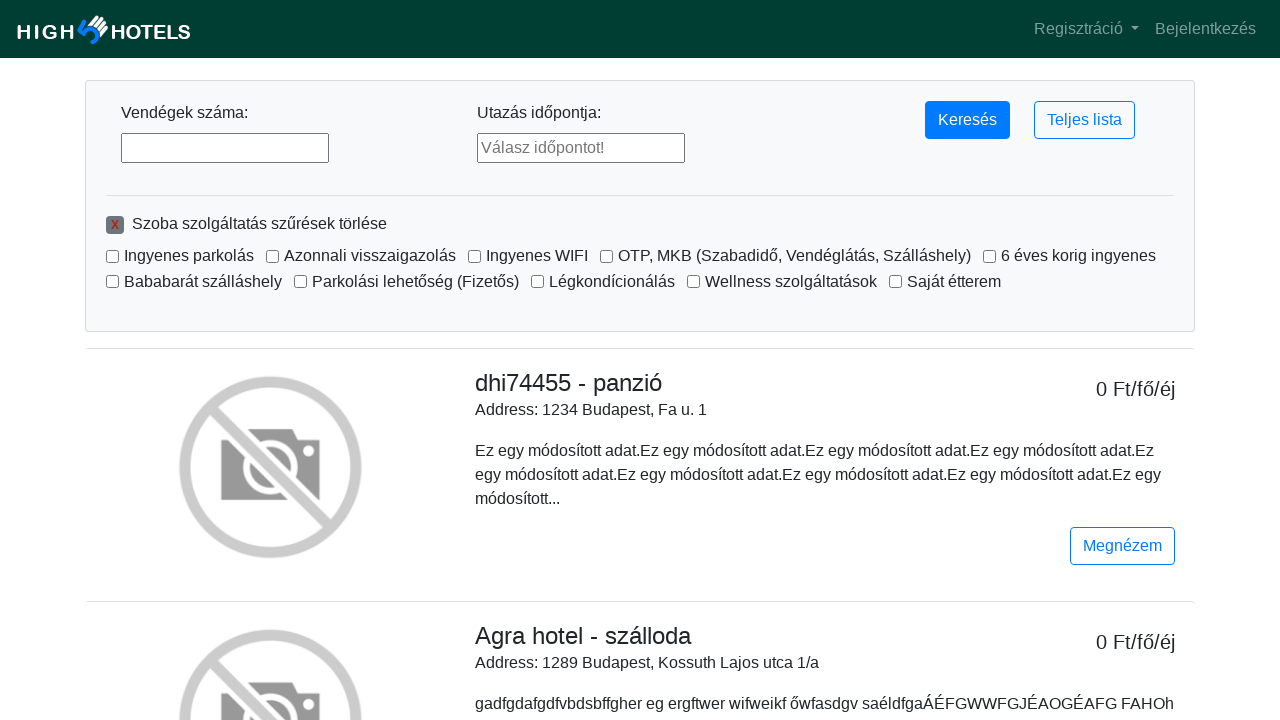